Tests that the complete all checkbox updates state when individual items are completed or cleared

Starting URL: https://demo.playwright.dev/todomvc

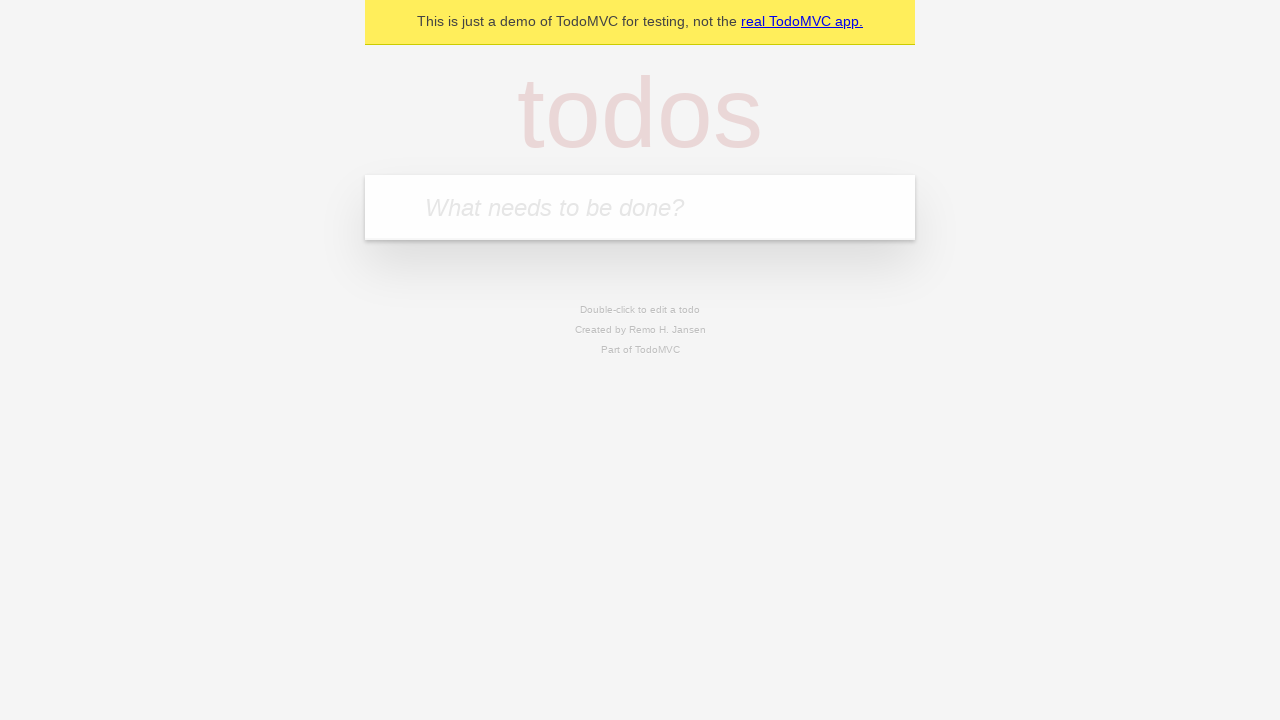

Filled todo input with 'buy some cheese' on internal:attr=[placeholder="What needs to be done?"i]
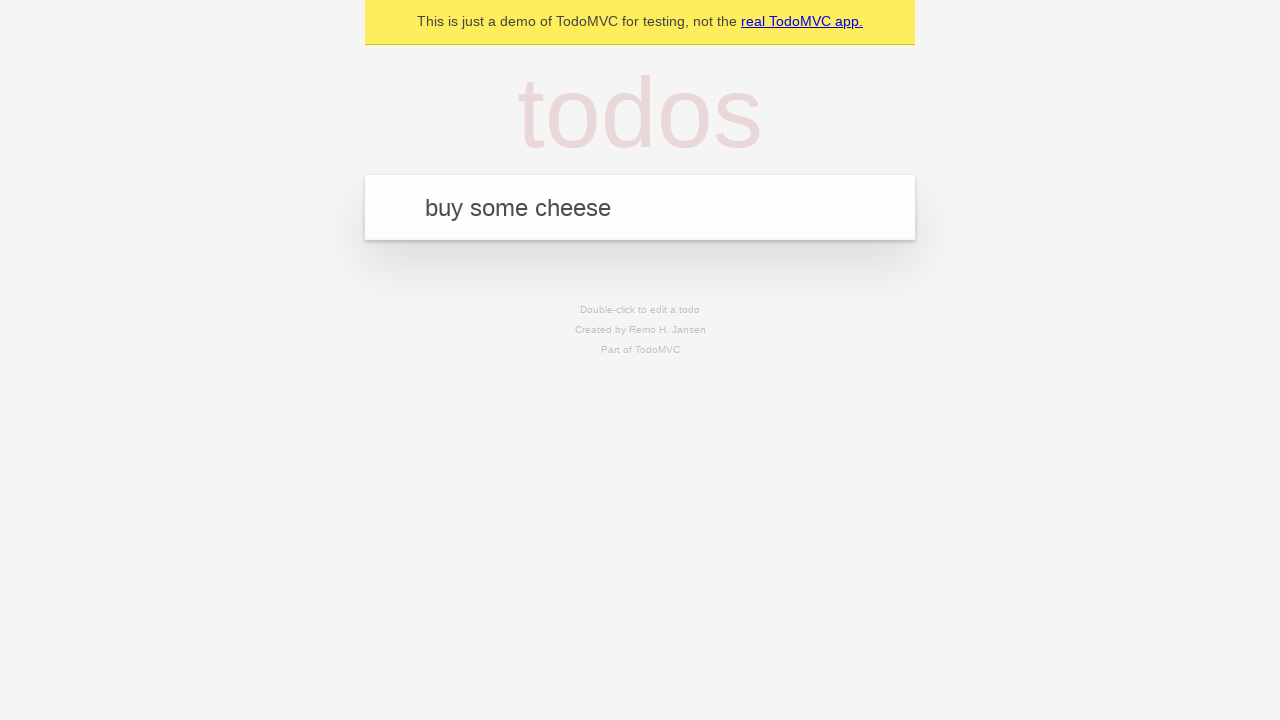

Pressed Enter to create todo 'buy some cheese' on internal:attr=[placeholder="What needs to be done?"i]
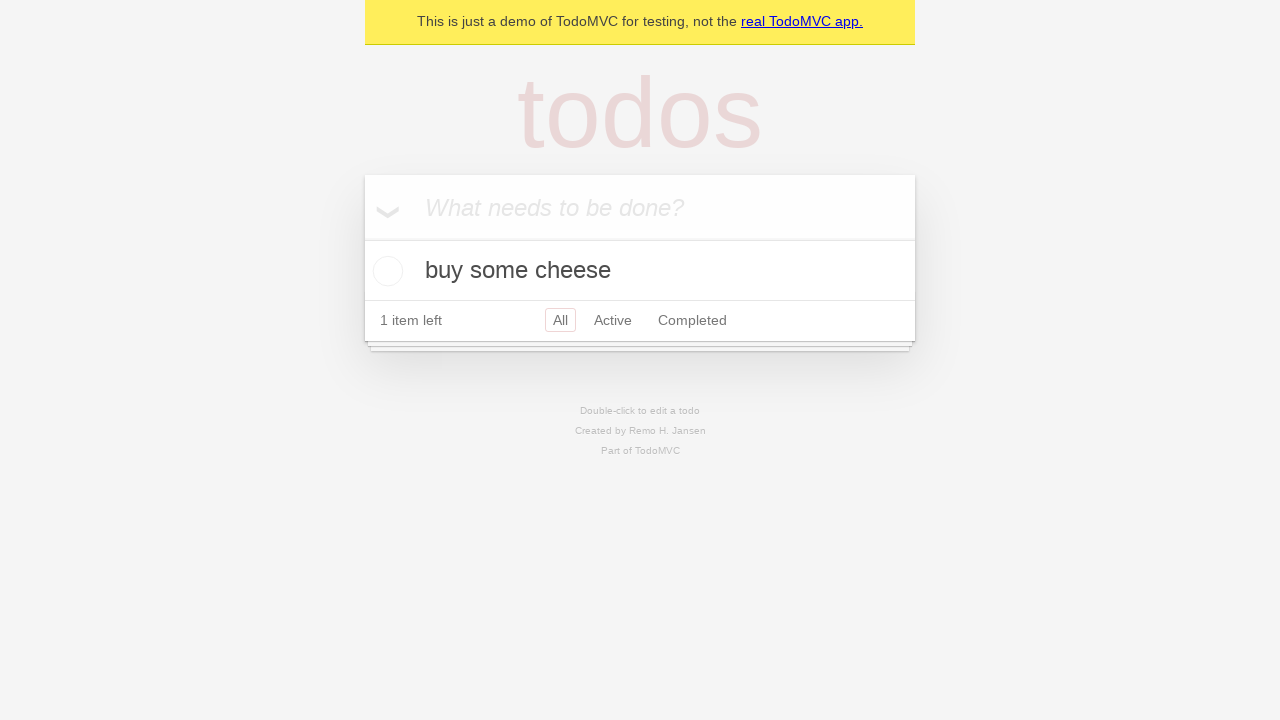

Filled todo input with 'feed the cat' on internal:attr=[placeholder="What needs to be done?"i]
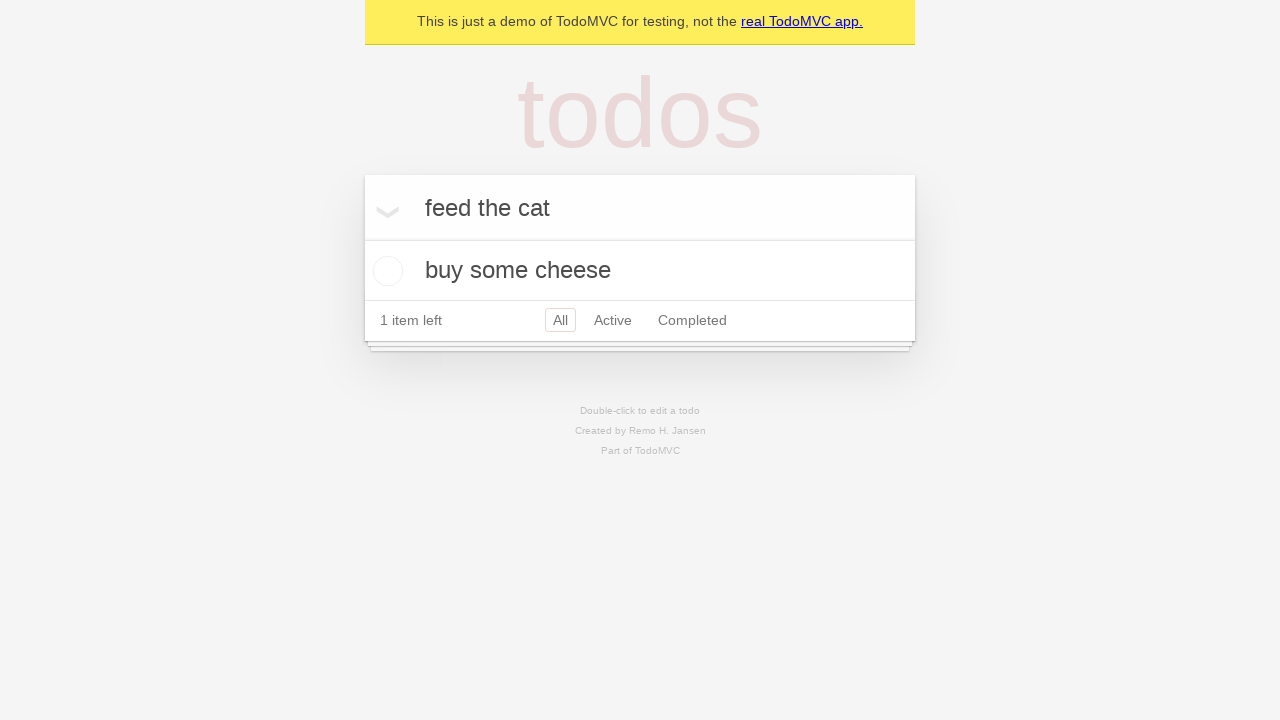

Pressed Enter to create todo 'feed the cat' on internal:attr=[placeholder="What needs to be done?"i]
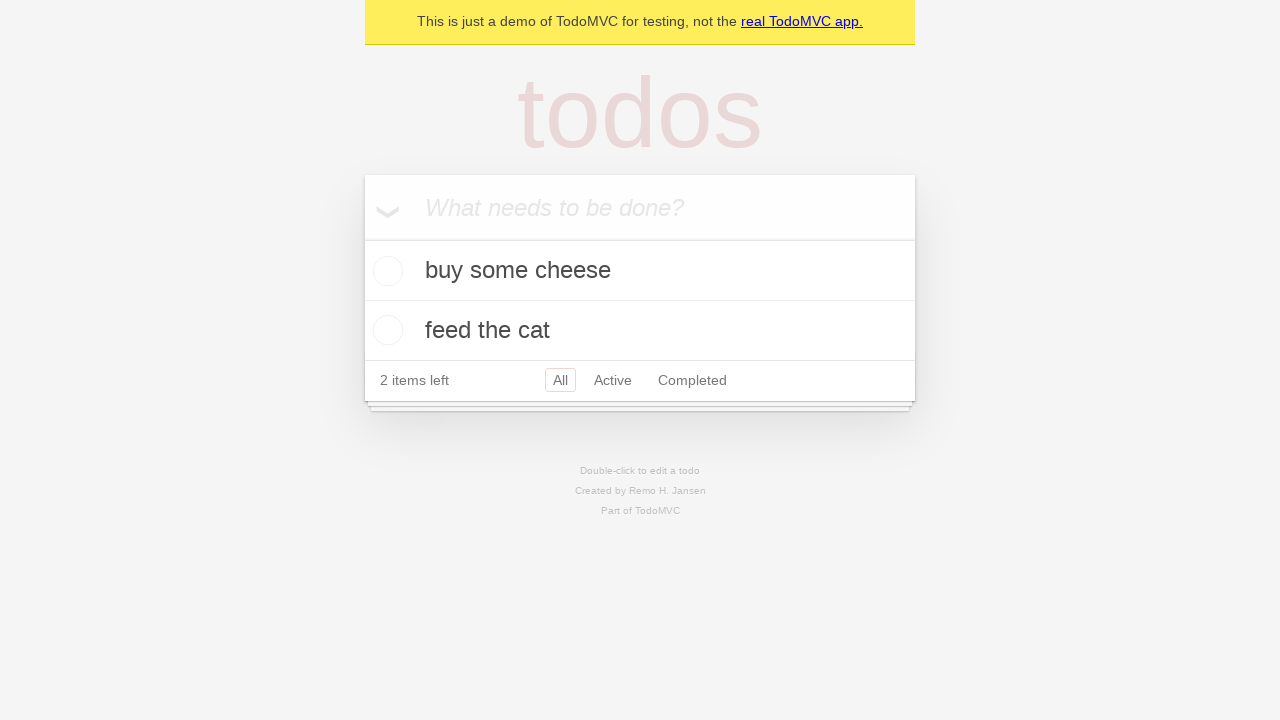

Filled todo input with 'book a doctors appointment' on internal:attr=[placeholder="What needs to be done?"i]
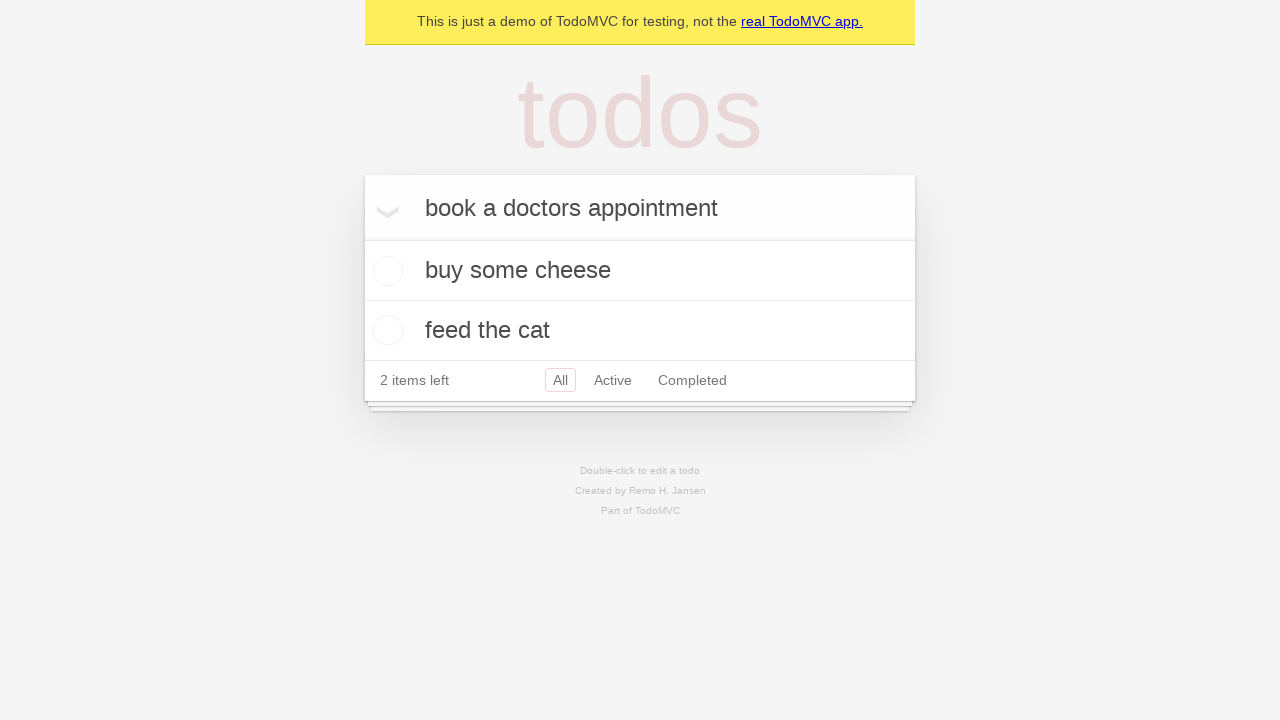

Pressed Enter to create todo 'book a doctors appointment' on internal:attr=[placeholder="What needs to be done?"i]
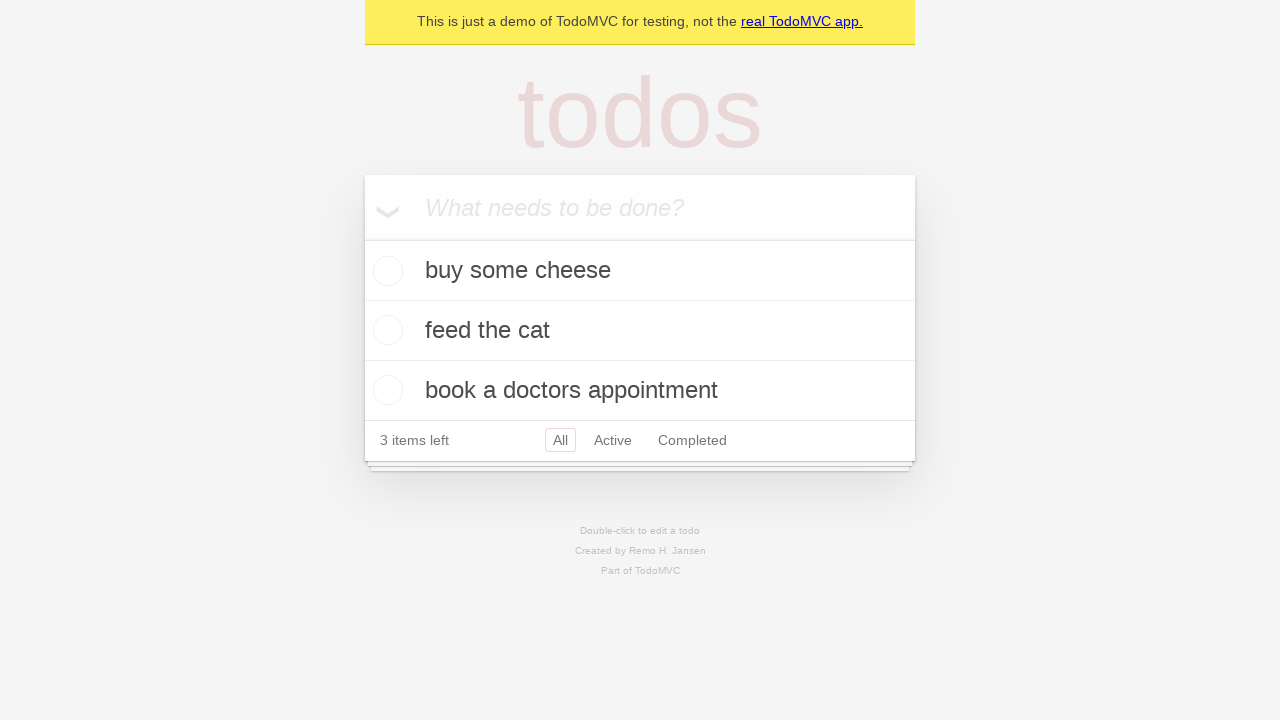

Waited for all 3 todos to be created
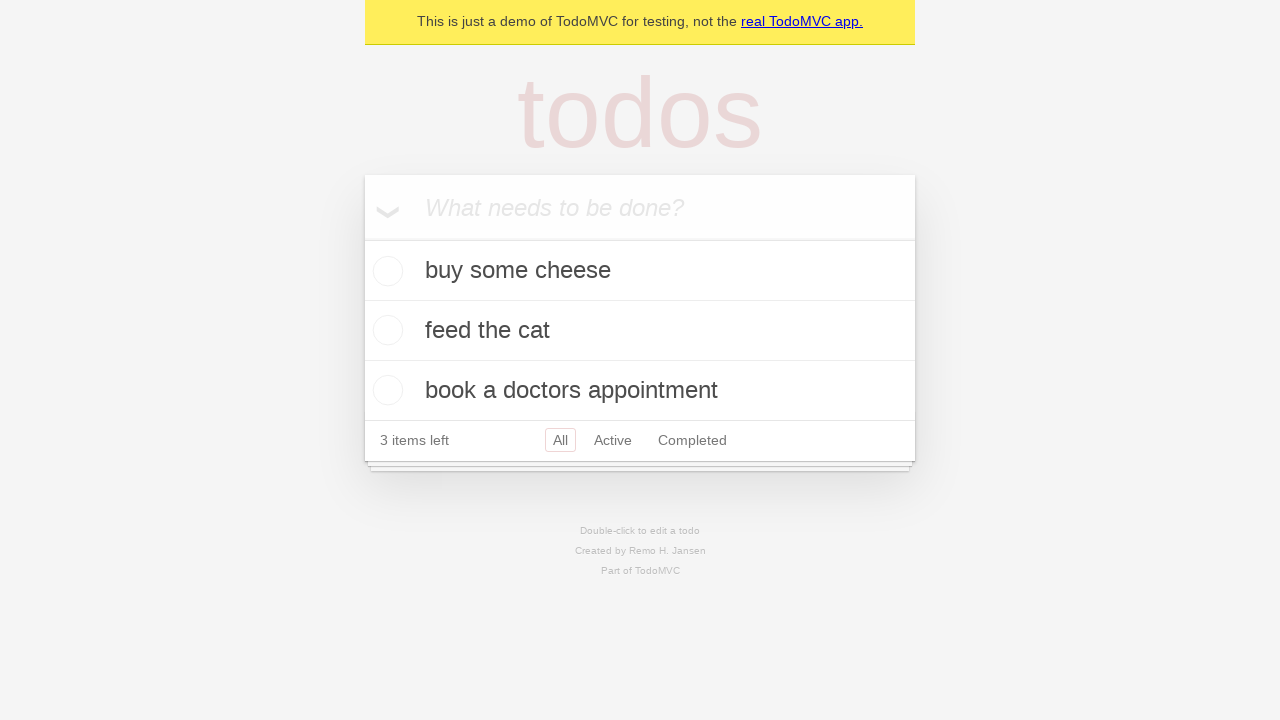

Clicked 'Mark all as complete' checkbox to check all todos at (362, 238) on internal:label="Mark all as complete"i
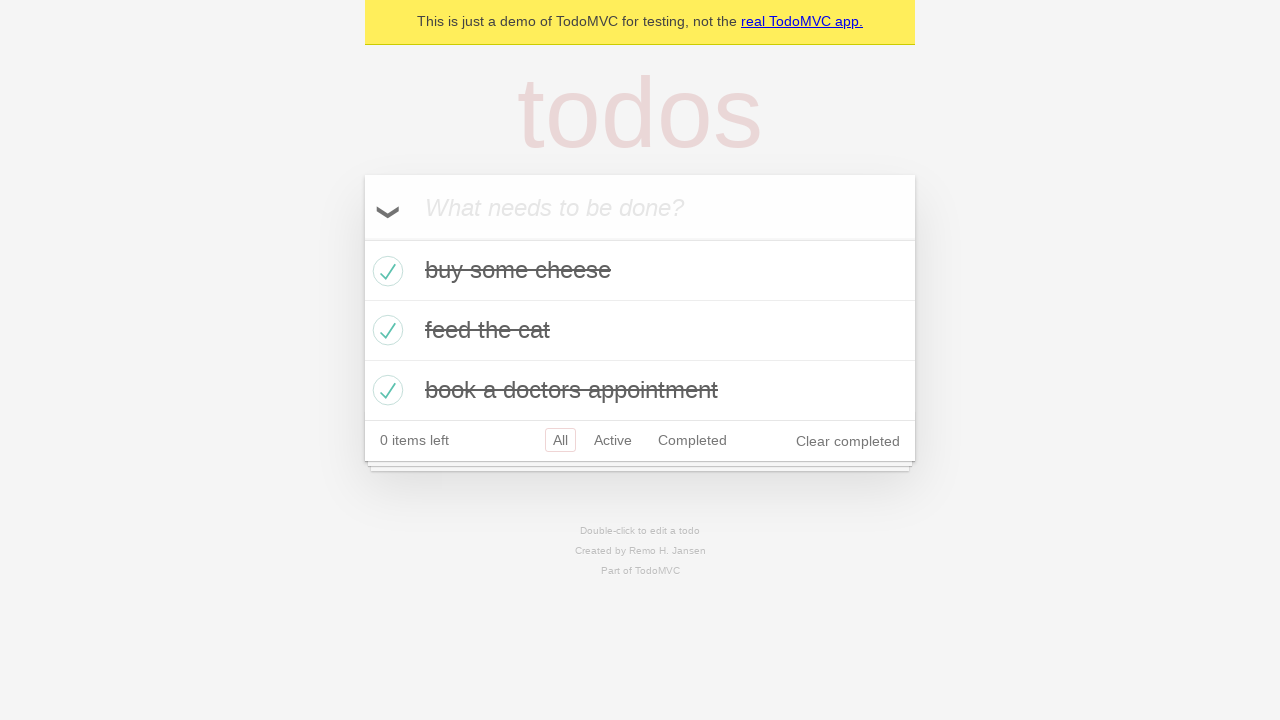

Unchecked the first todo - 'buy some cheese' at (385, 271) on internal:testid=[data-testid="todo-item"s] >> nth=0 >> internal:role=checkbox
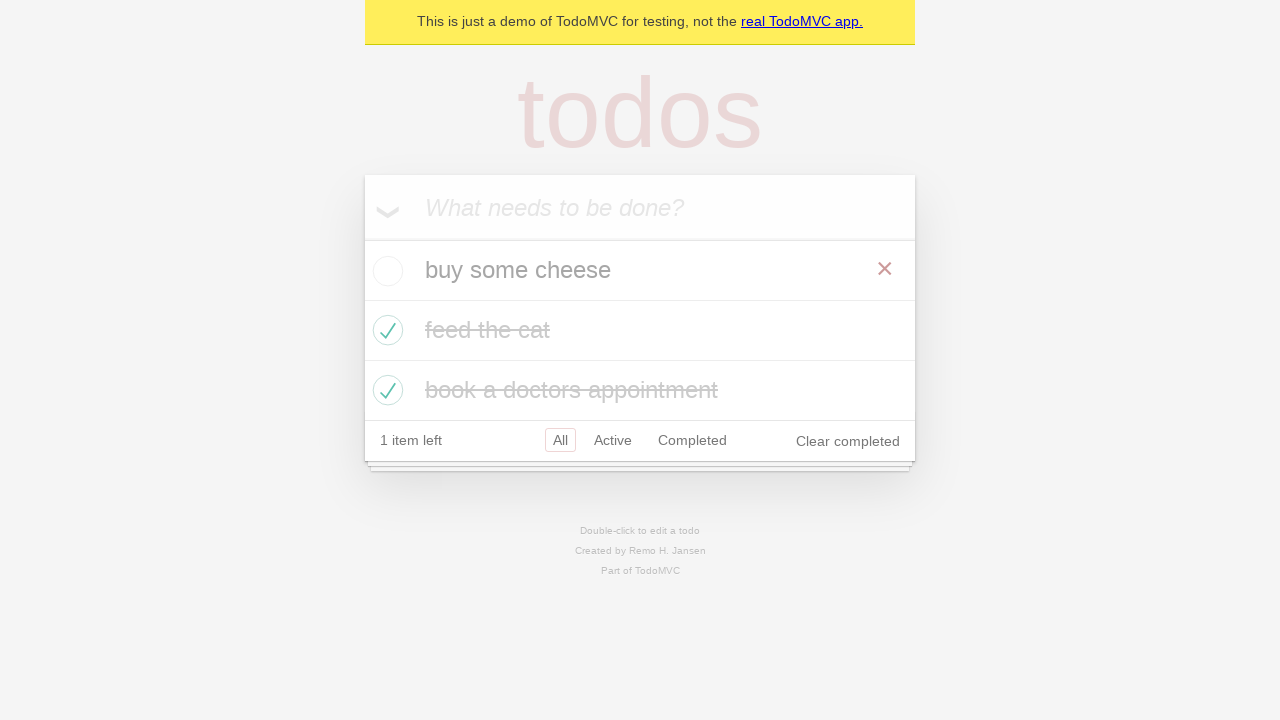

Checked the first todo again - 'buy some cheese' at (385, 271) on internal:testid=[data-testid="todo-item"s] >> nth=0 >> internal:role=checkbox
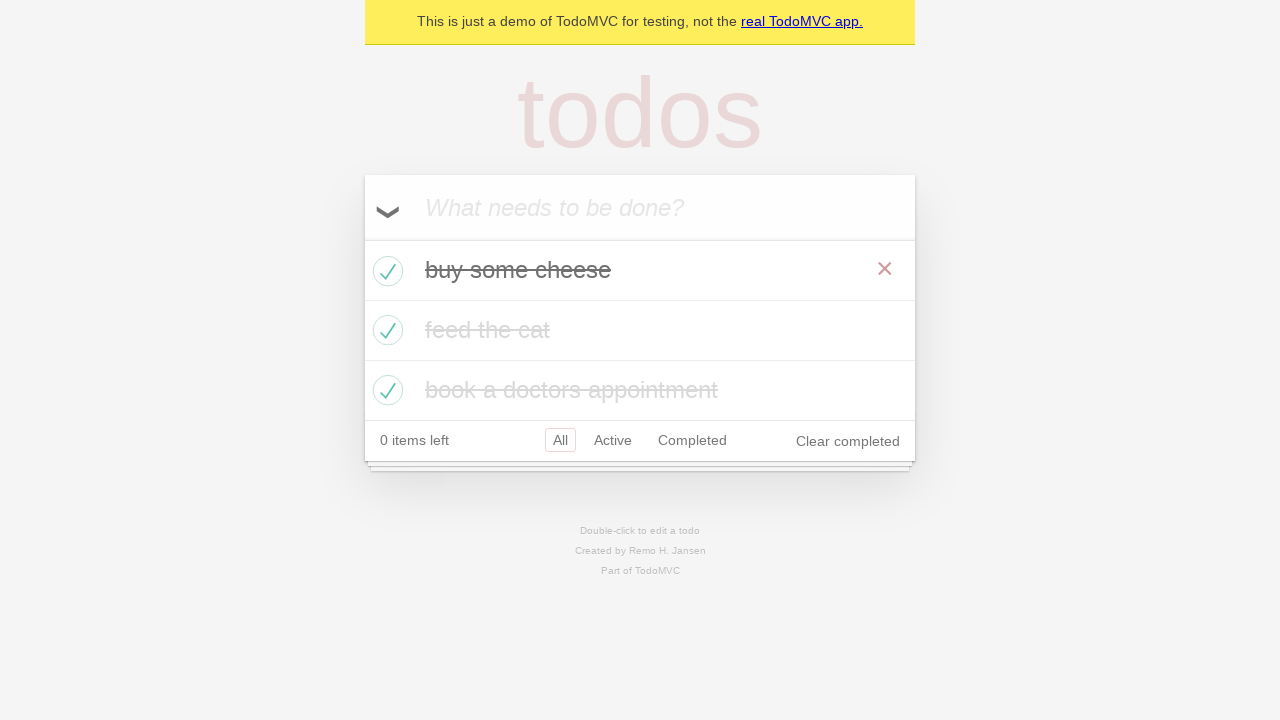

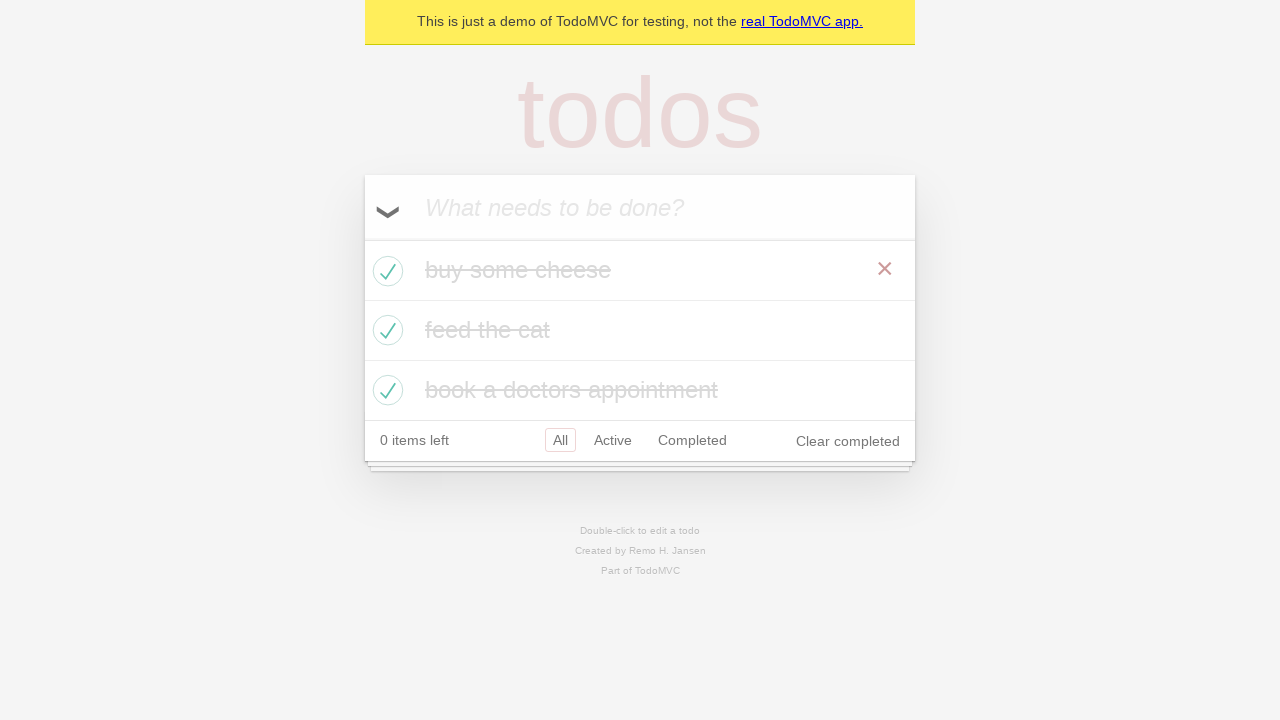